Demonstrates XPath usage by clicking a button on the DemoQA browser windows page using different XPath strategies

Starting URL: https://demoqa.com/browser-windows

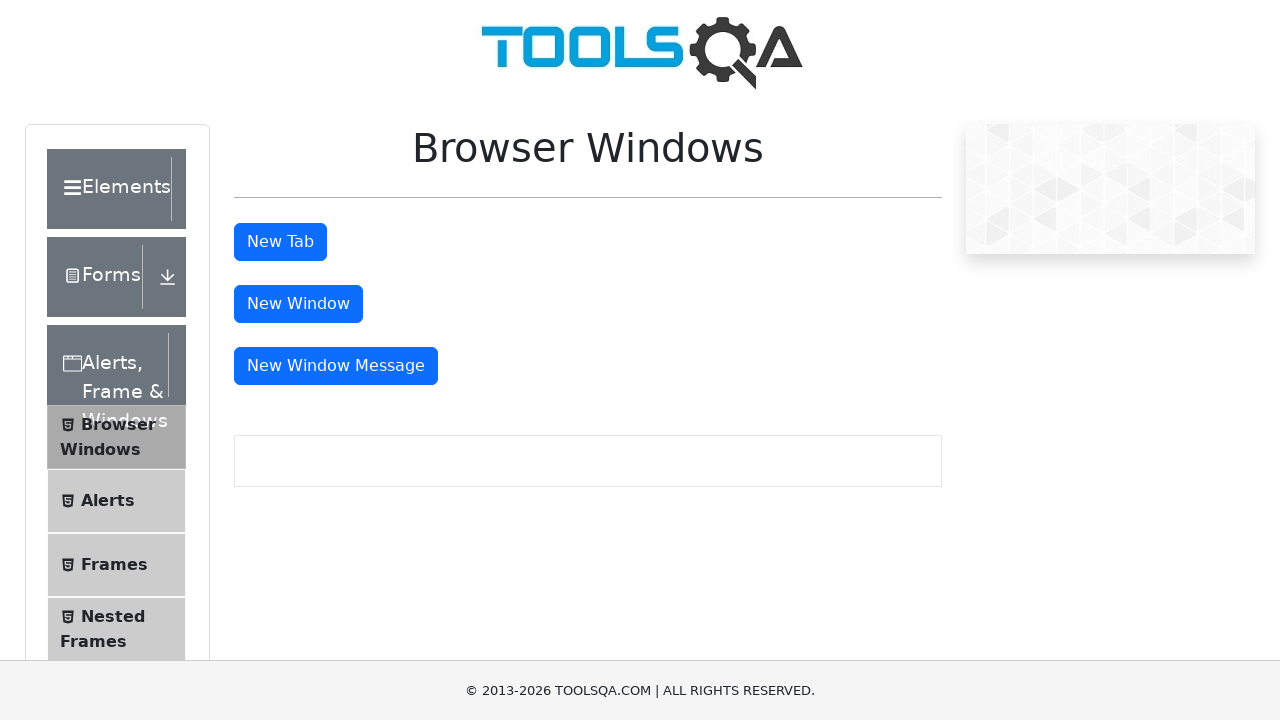

Navigated to DemoQA browser windows page
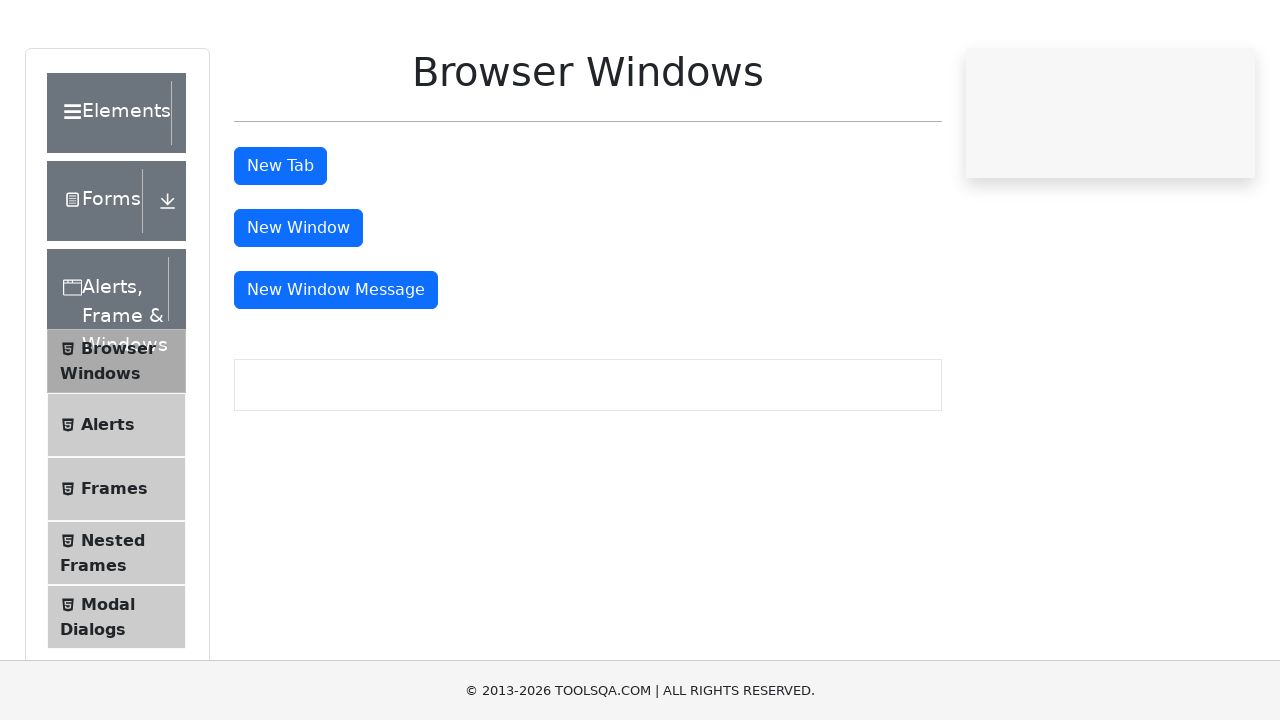

Clicked tab button using XPath with multiple conditions (@type='button' and @id='tabButton') at (280, 242) on xpath=//*[(@type = 'button' and @id = 'tabButton')]
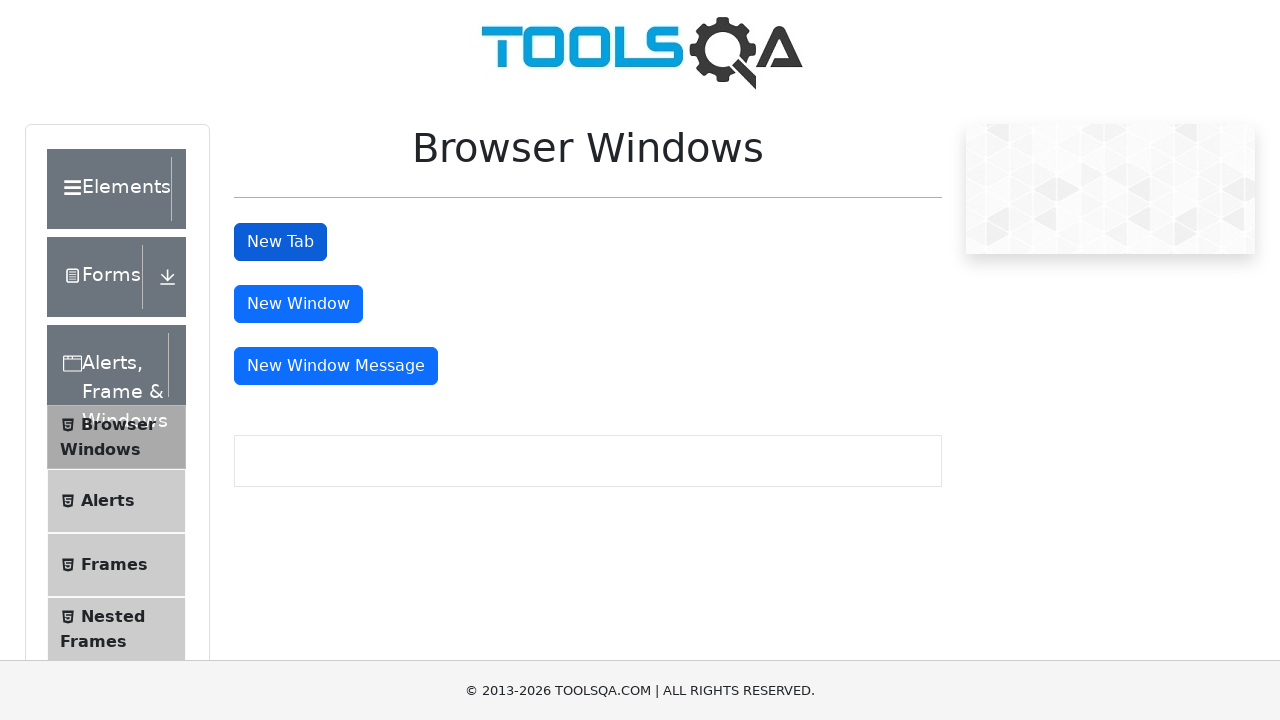

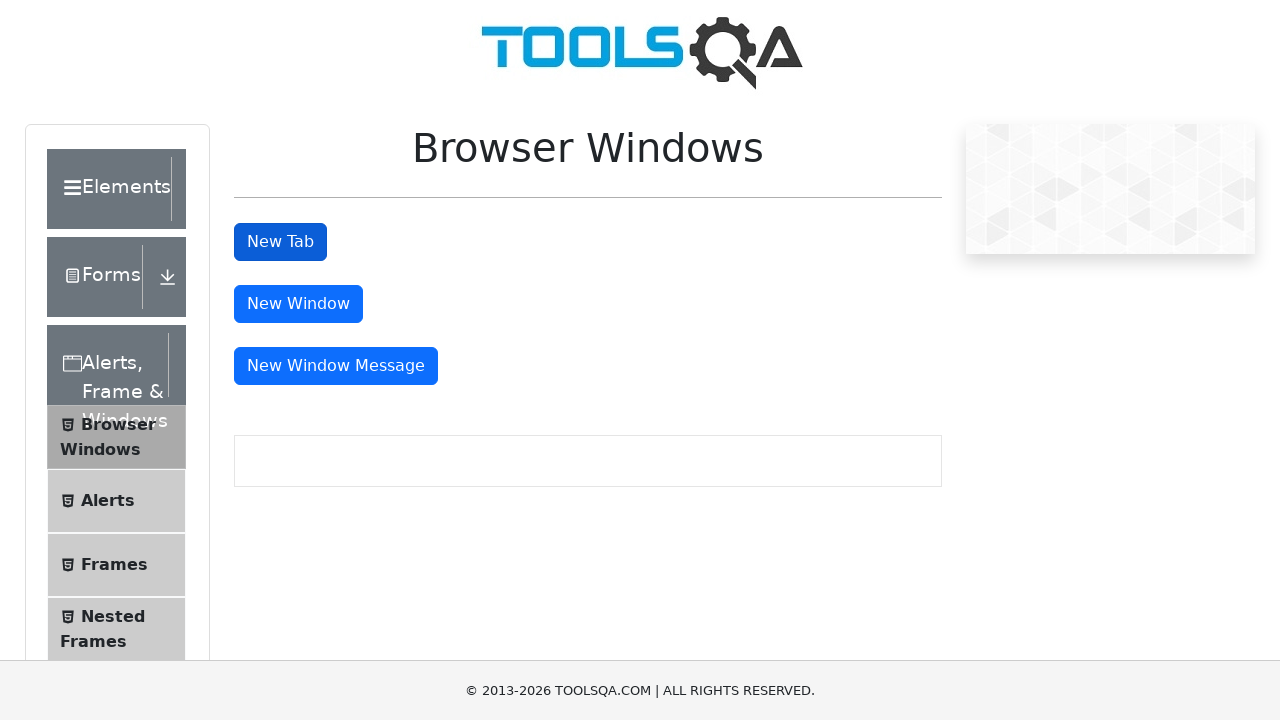